Tests mouse hover functionality by hovering over a "SwitchTo" navigation element to reveal a dropdown menu, then clicking on the "Windows" link option.

Starting URL: http://demo.automationtesting.in/Register.html

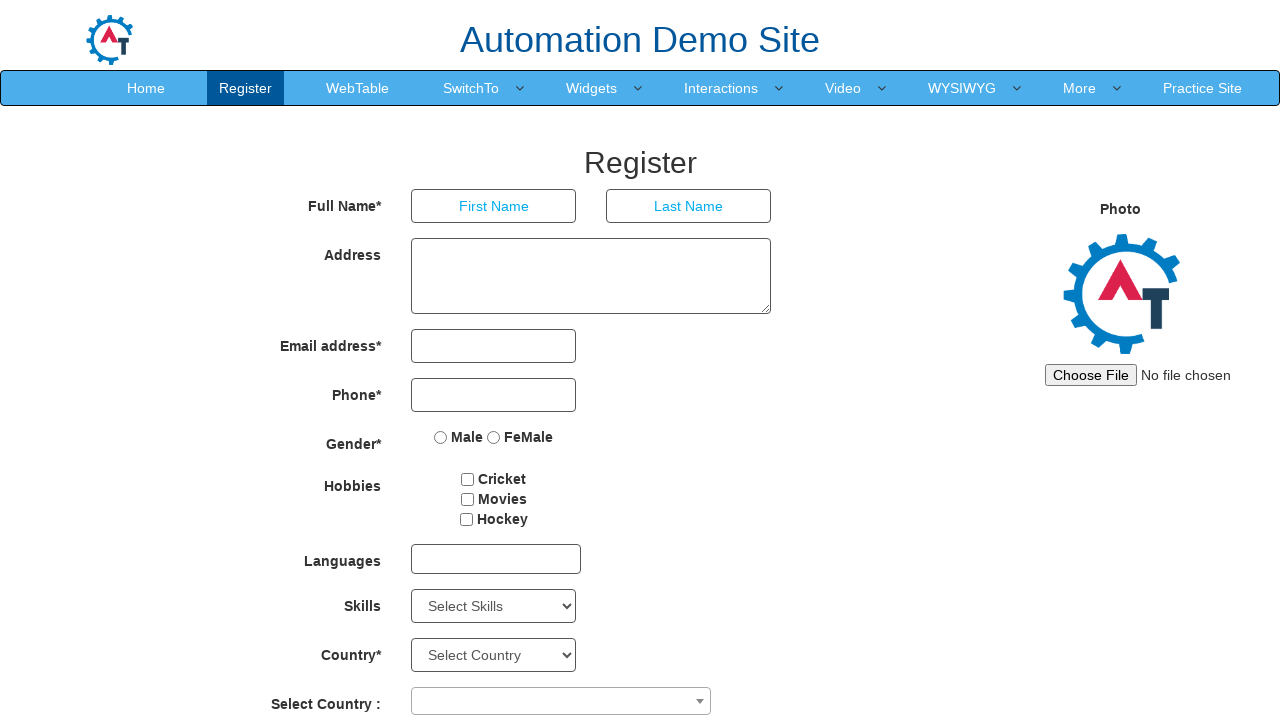

Hovered over 'SwitchTo' navigation element to reveal dropdown menu at (471, 88) on a:text('SwitchTo')
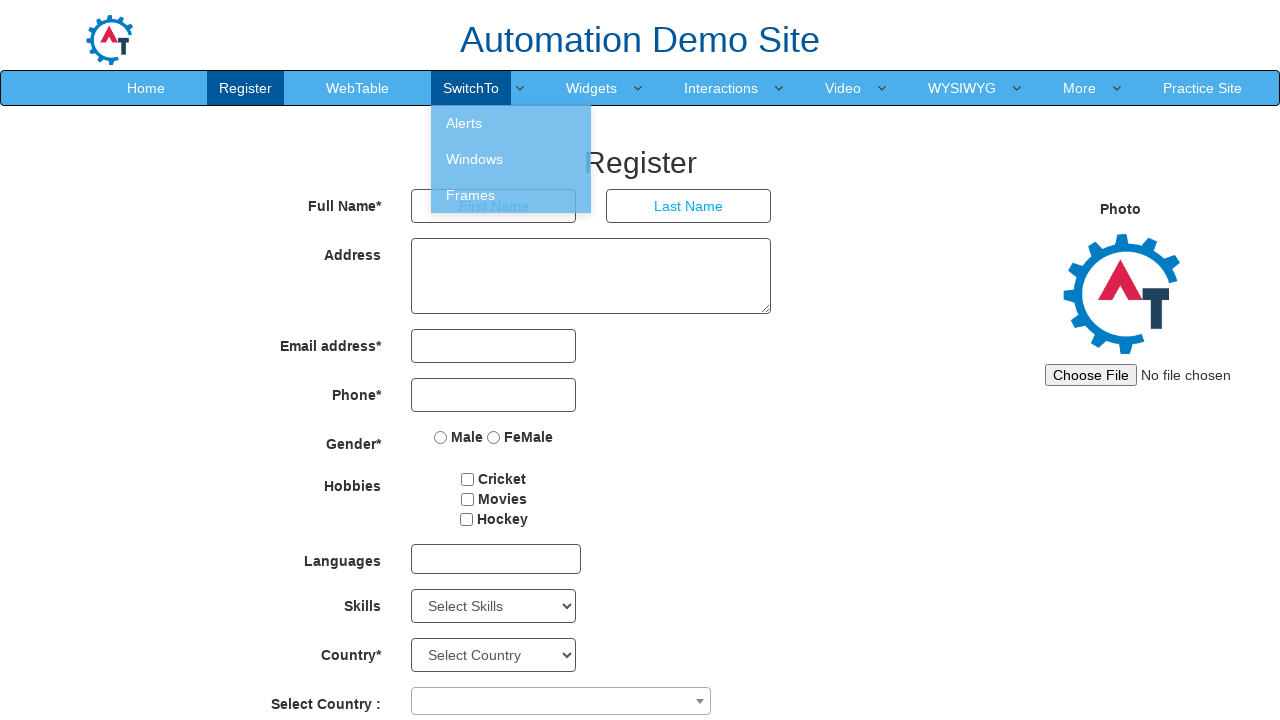

Clicked on 'Windows' link from dropdown menu at (511, 159) on a:text('Windows')
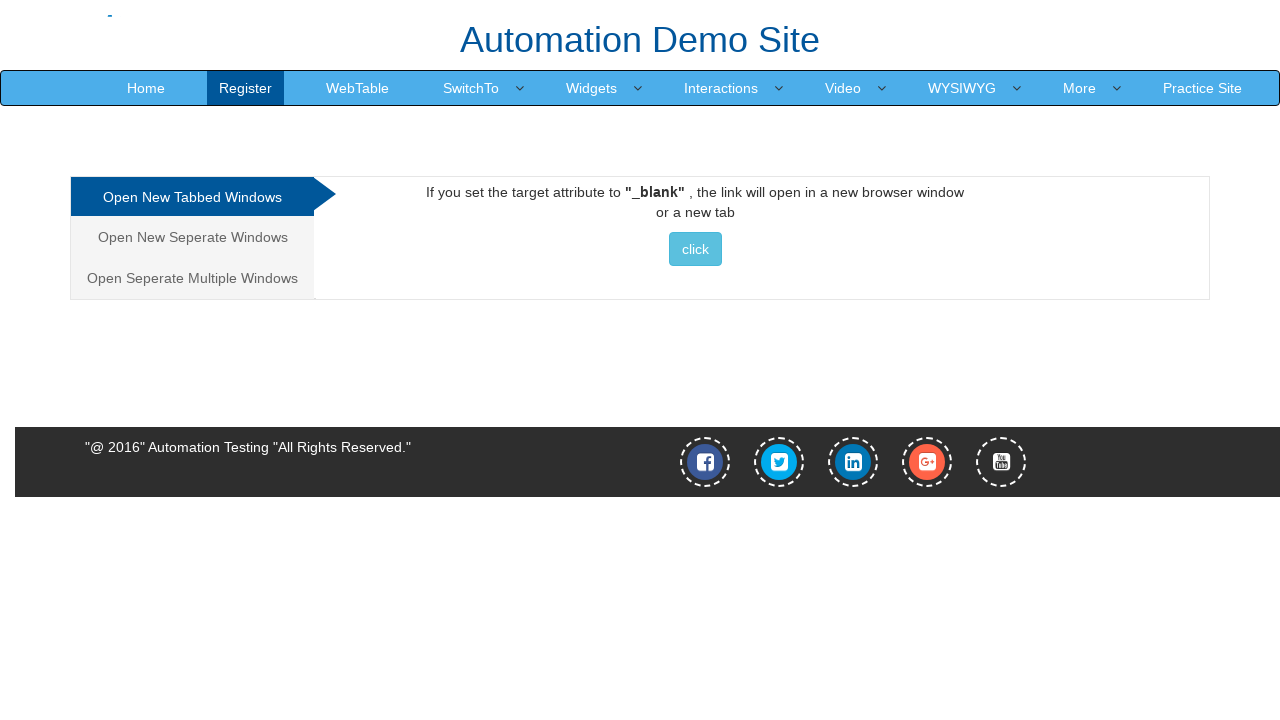

Waited for page to load after clicking Windows link
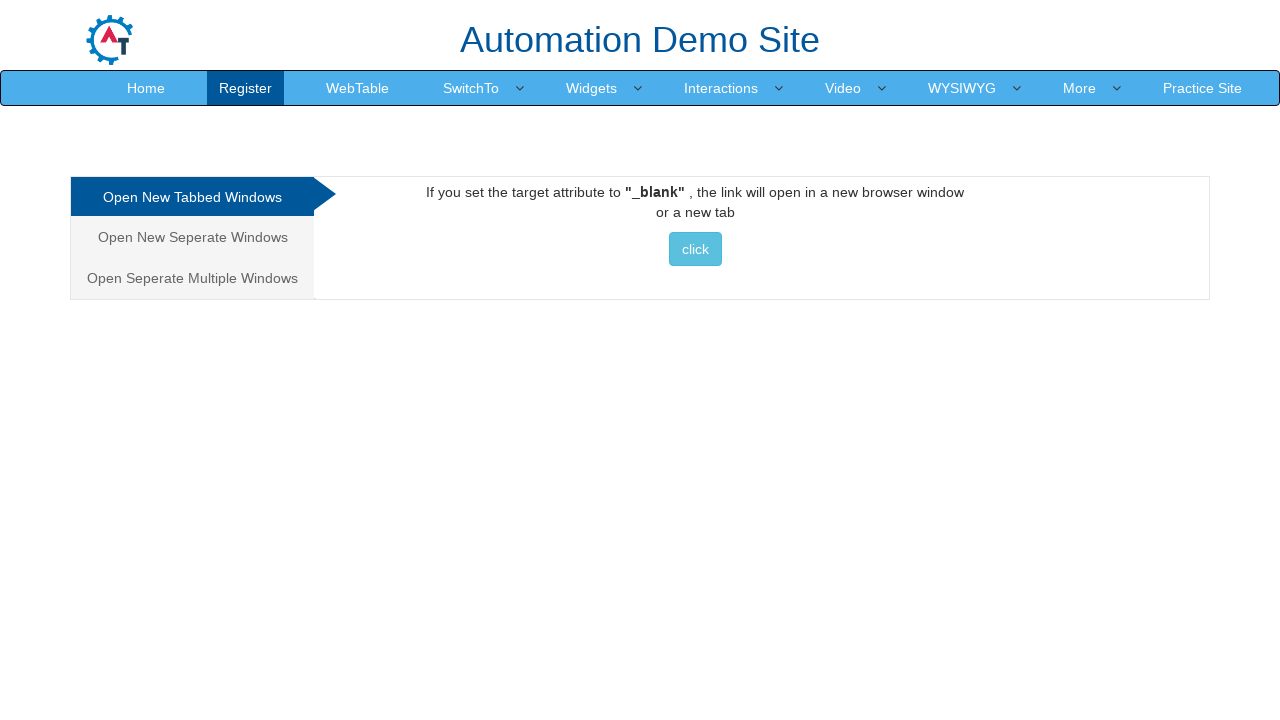

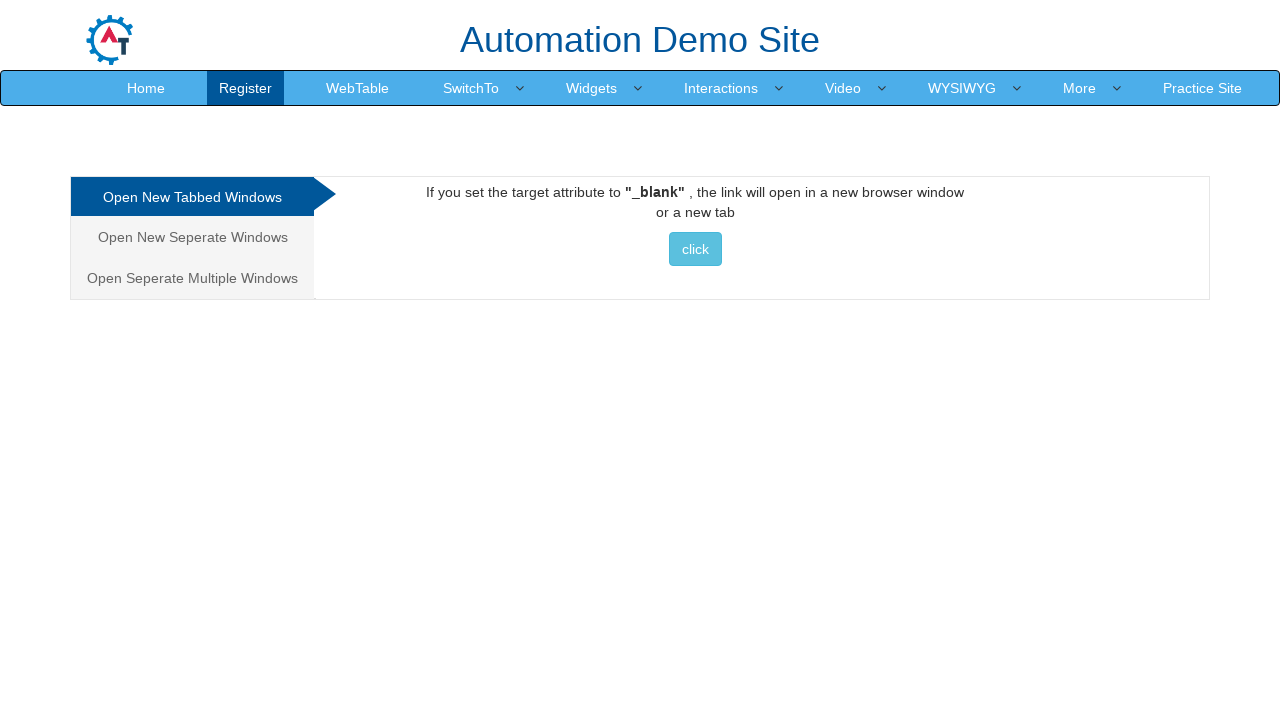